Tests page scrolling functionality by pressing End key to scroll to the bottom of a very long webpage, then pressing Home key to scroll back to the top.

Starting URL: http://www.worldslongestwebsite.com/

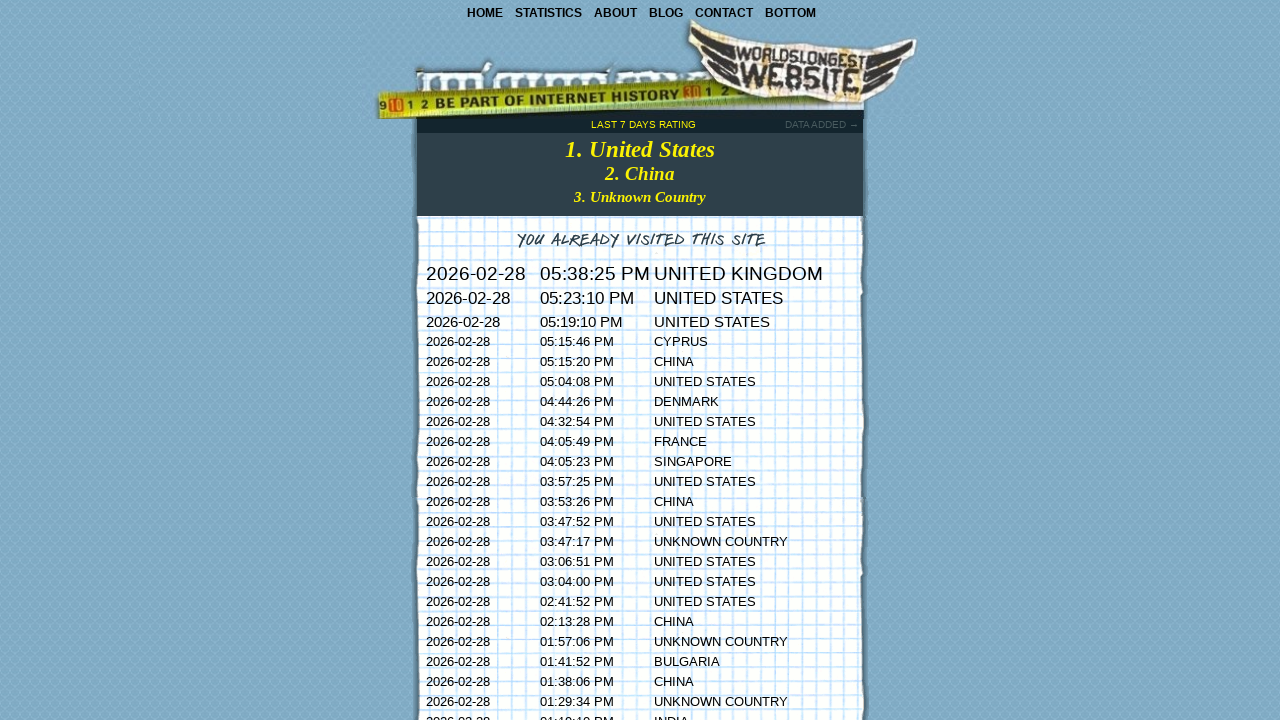

Navigated to World's Longest Website
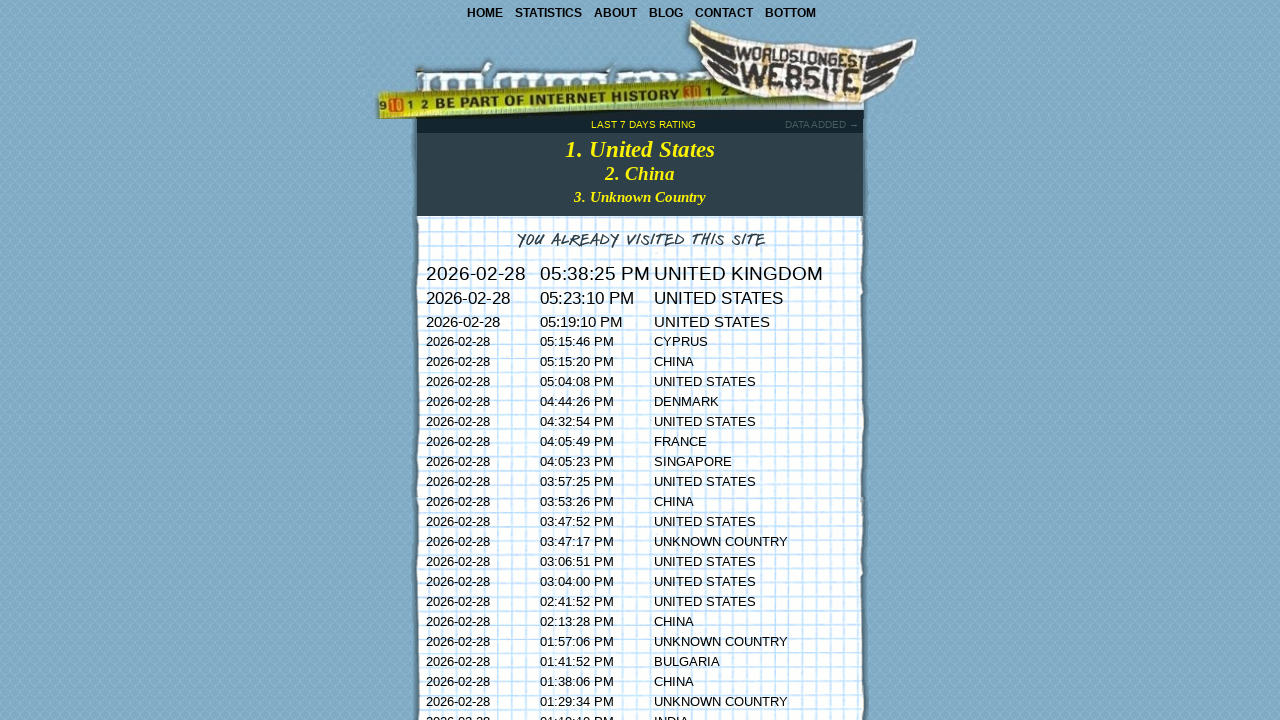

Pressed End key to scroll to bottom of page
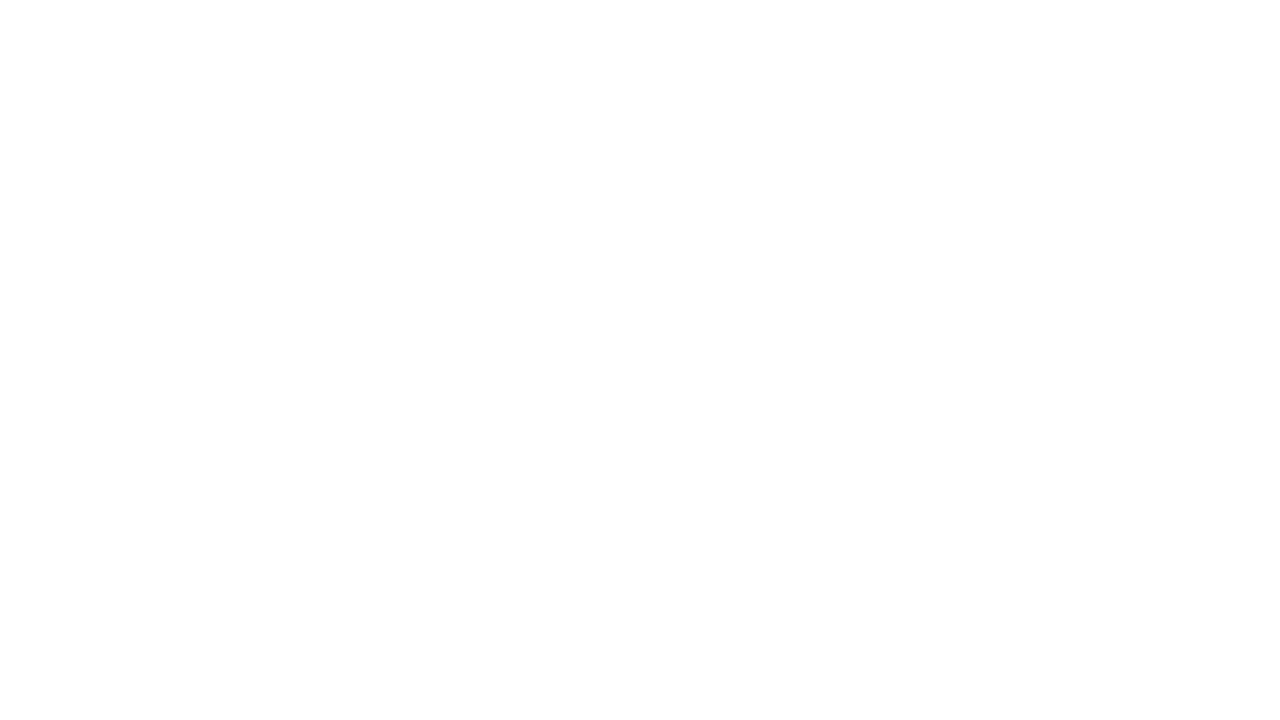

Waited 2 seconds for scroll animation to complete
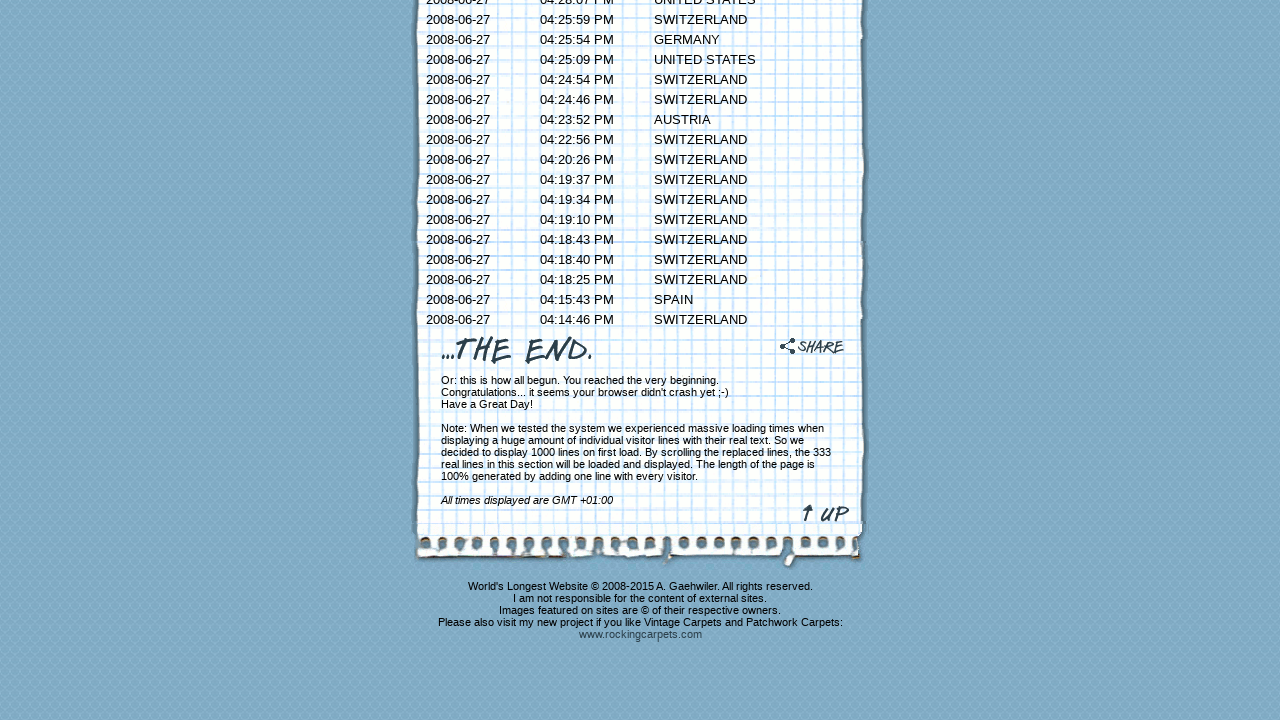

Pressed Home key to scroll back to top of page
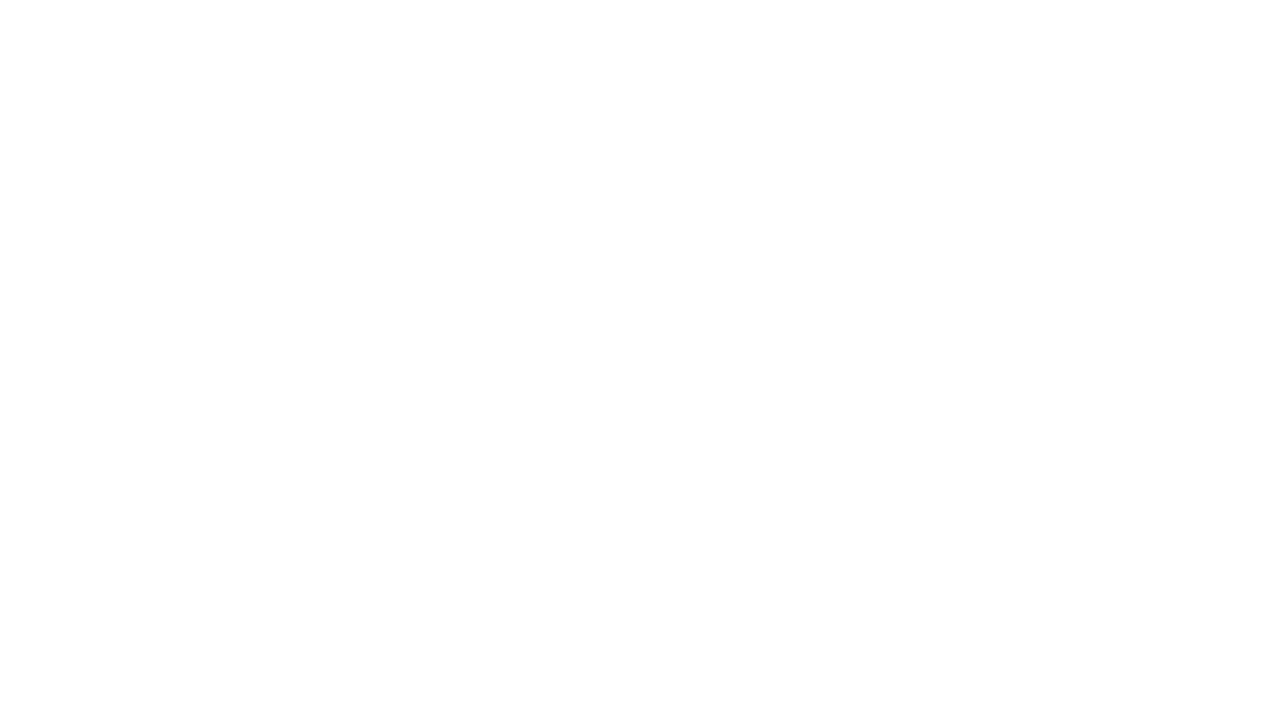

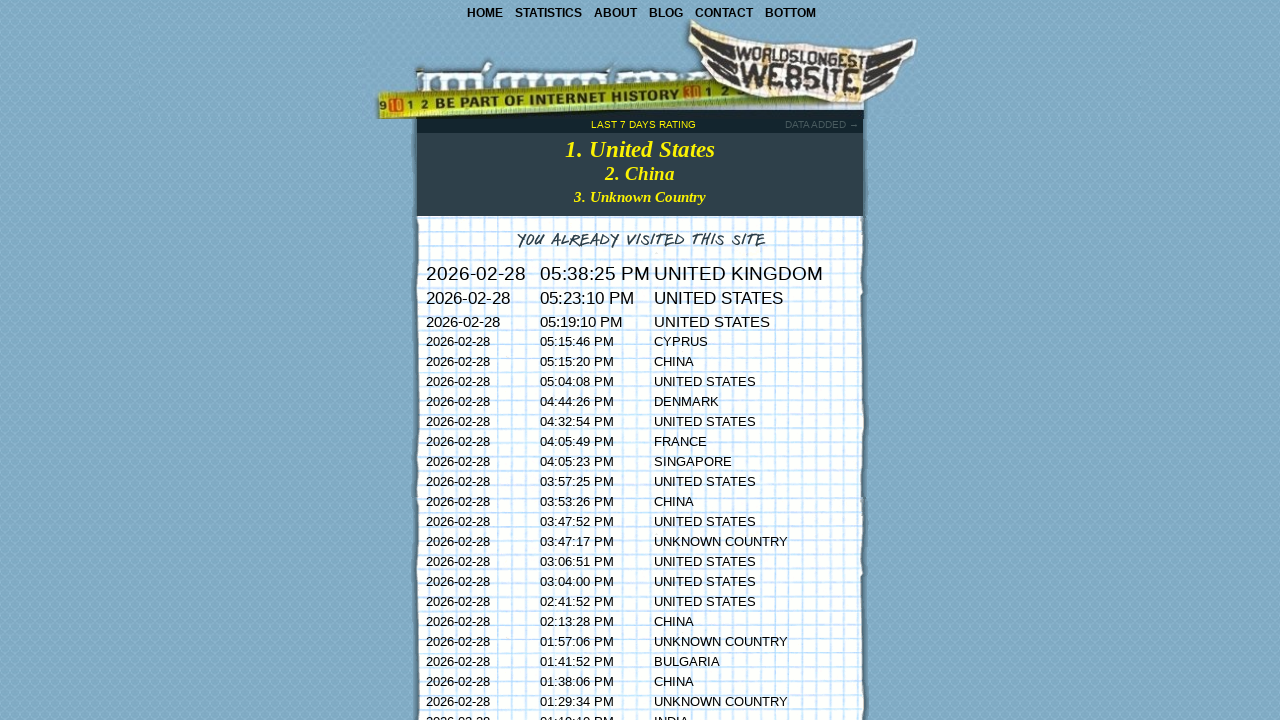